Tests text input functionality by entering text in an input field and verifying the button text changes to match

Starting URL: http://uitestingplayground.com/textinput

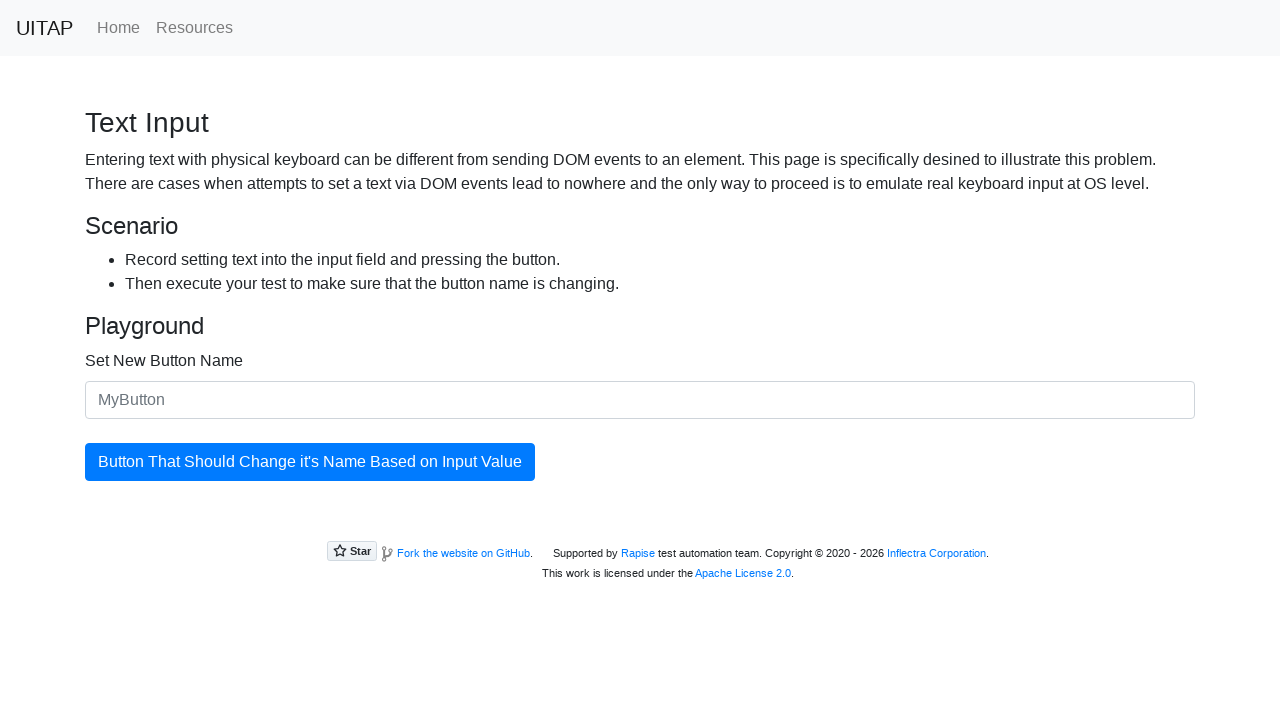

Filled text input field with 'Merion' on input#newButtonName
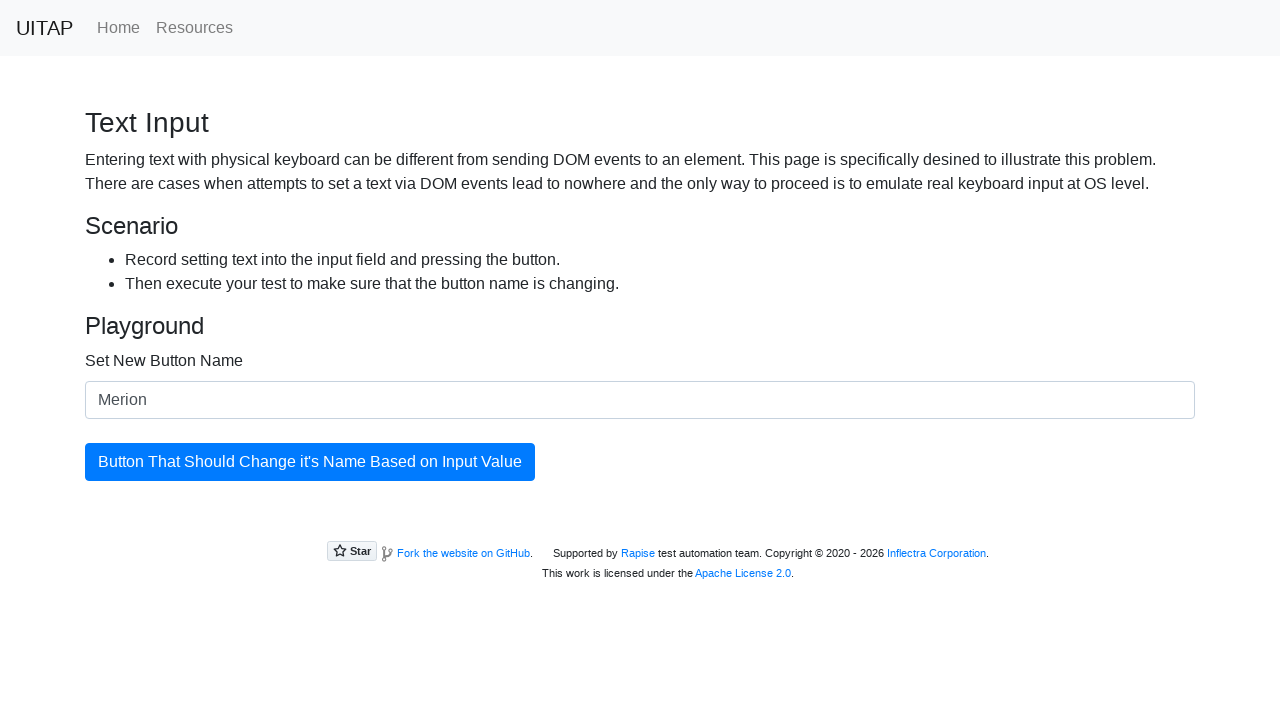

Clicked the button to update its text at (310, 462) on button#updatingButton
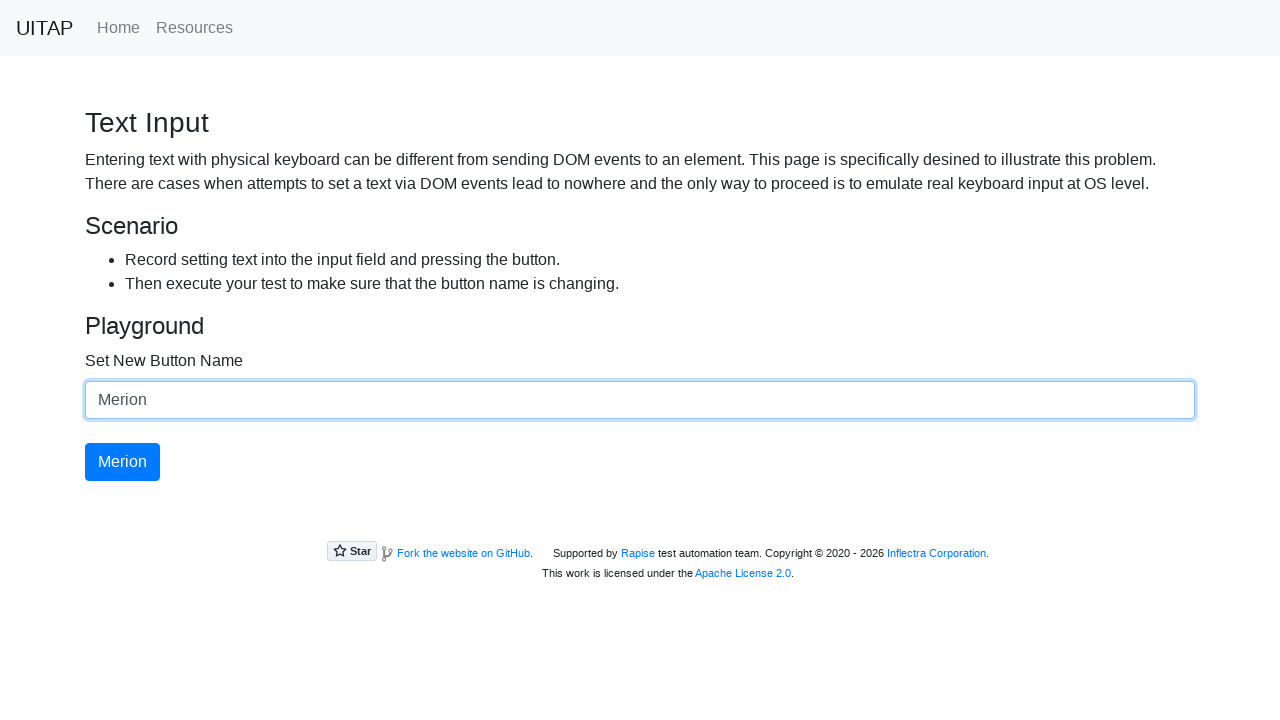

Retrieved button text: Merion
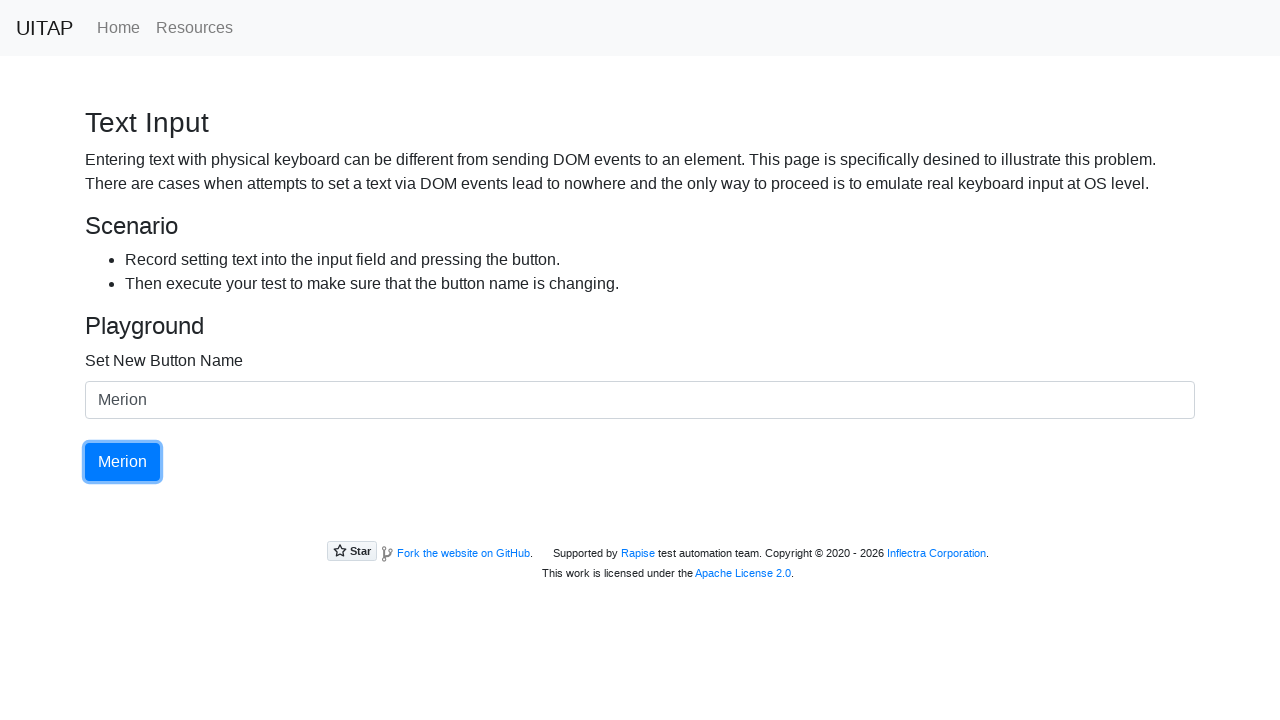

Printed button text to console
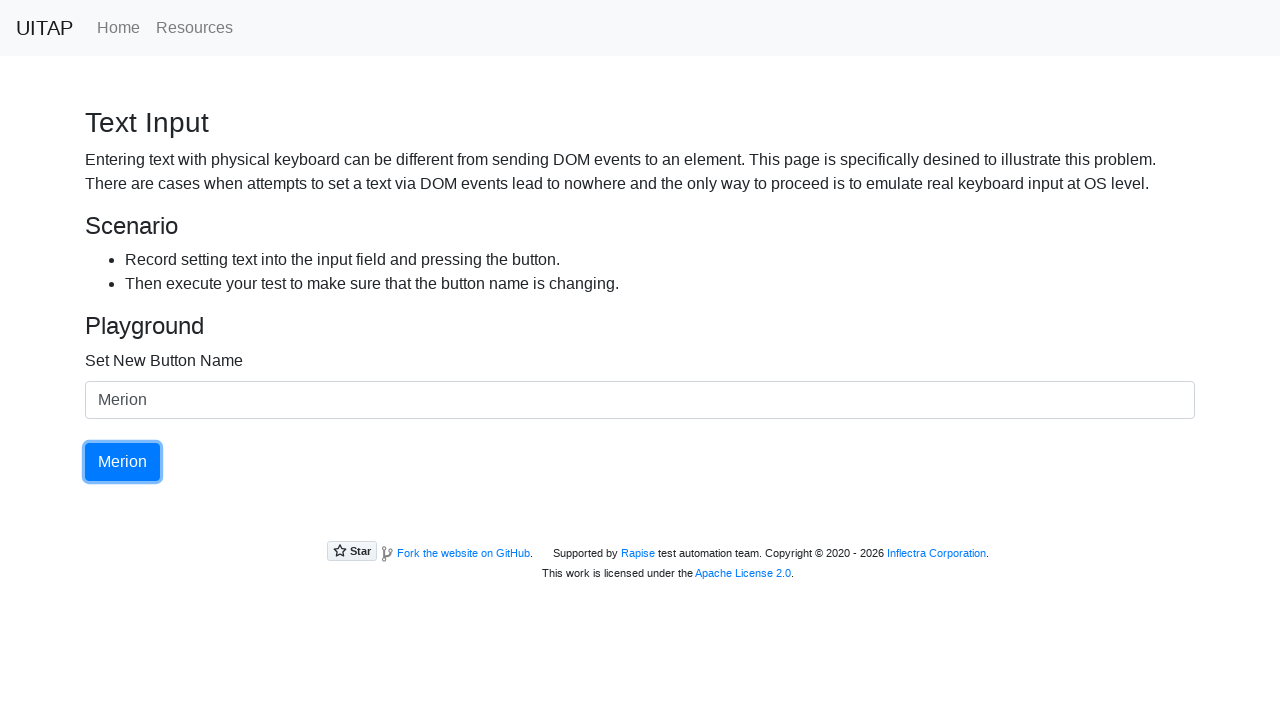

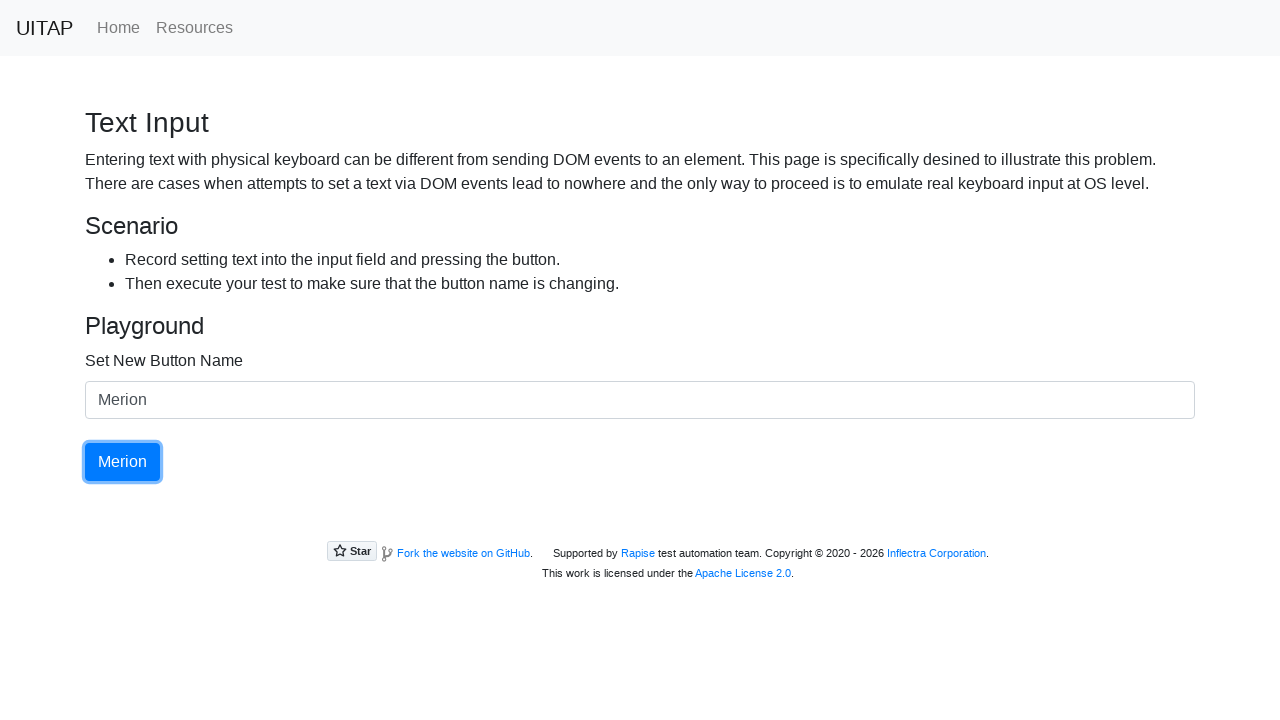